Tests triangle classifier with isosceles triangle sides (4, 5, 4) expecting "Isosceles" classification

Starting URL: https://testpages.eviltester.com/styled/apps/triangle/triangle001.html

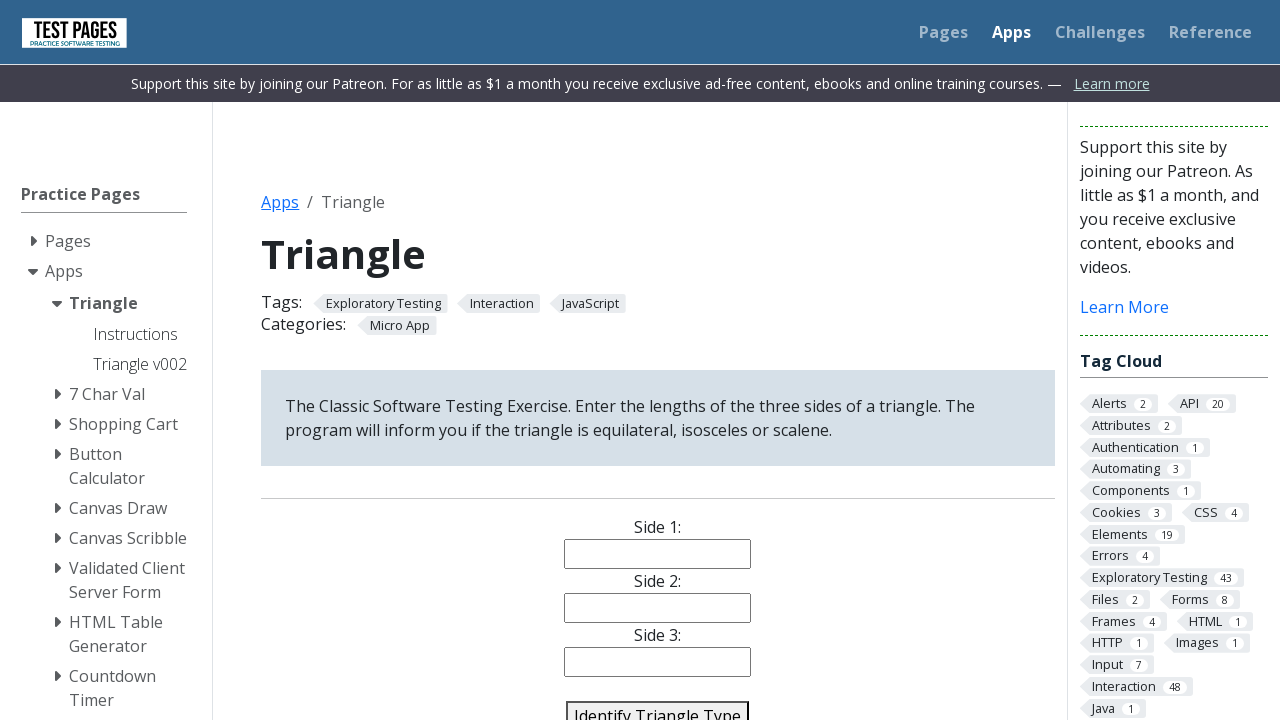

Cleared side1 input field on #side1
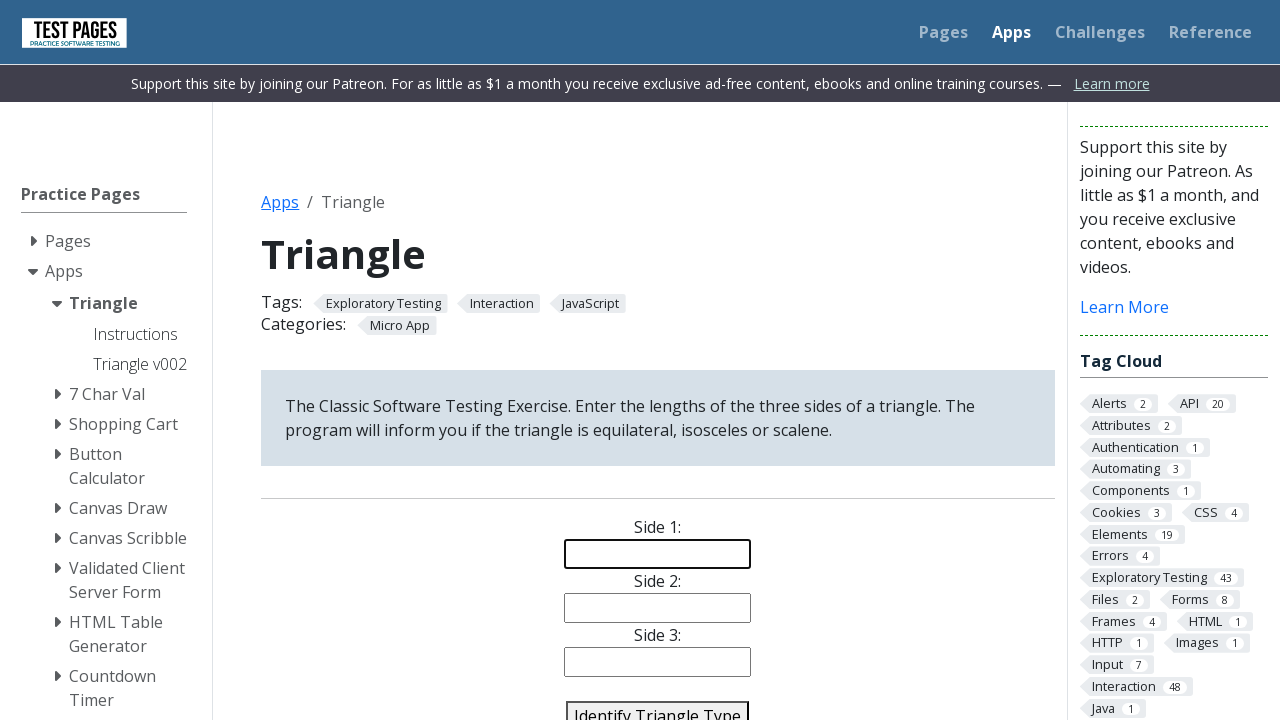

Cleared side2 input field on #side2
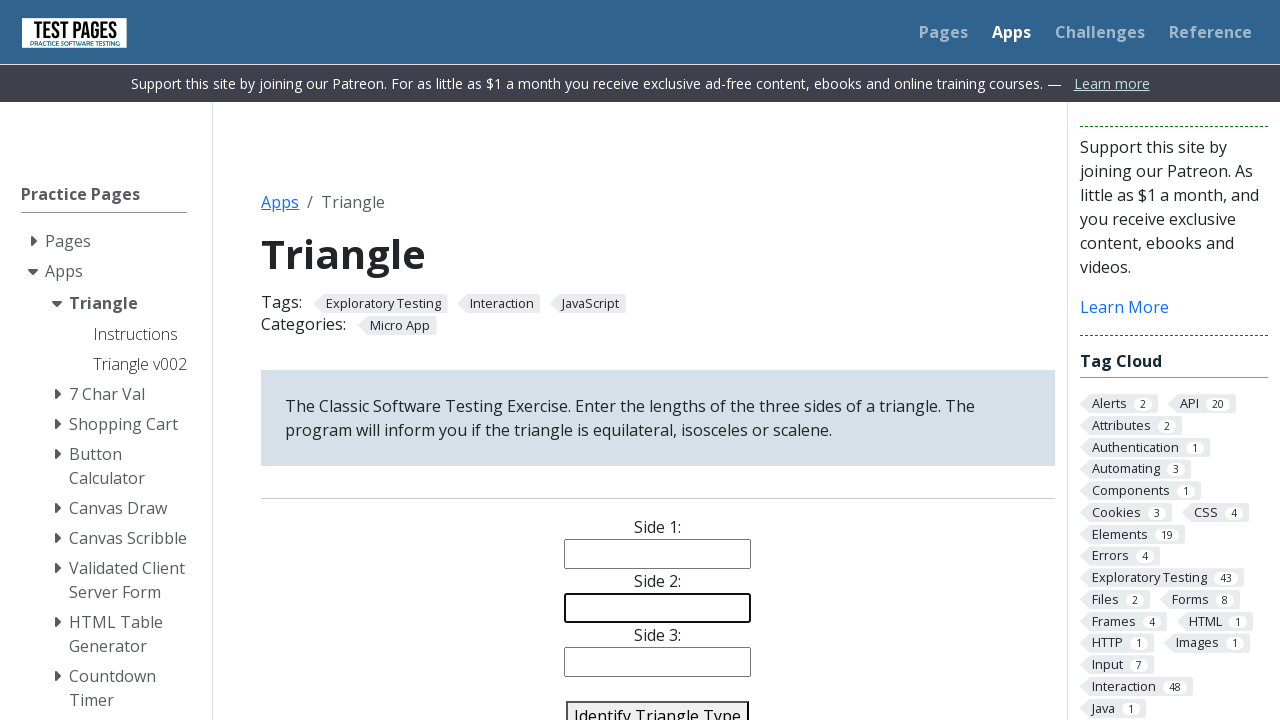

Cleared side3 input field on #side3
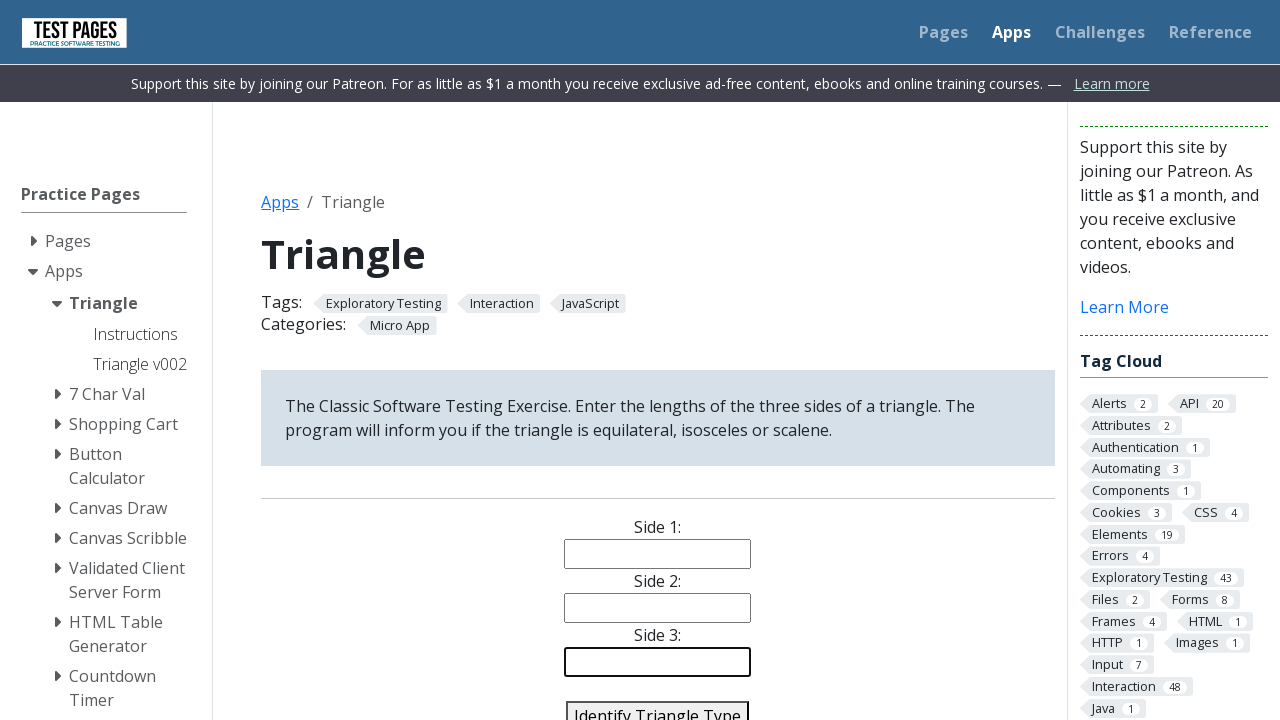

Filled side1 with value '4' on #side1
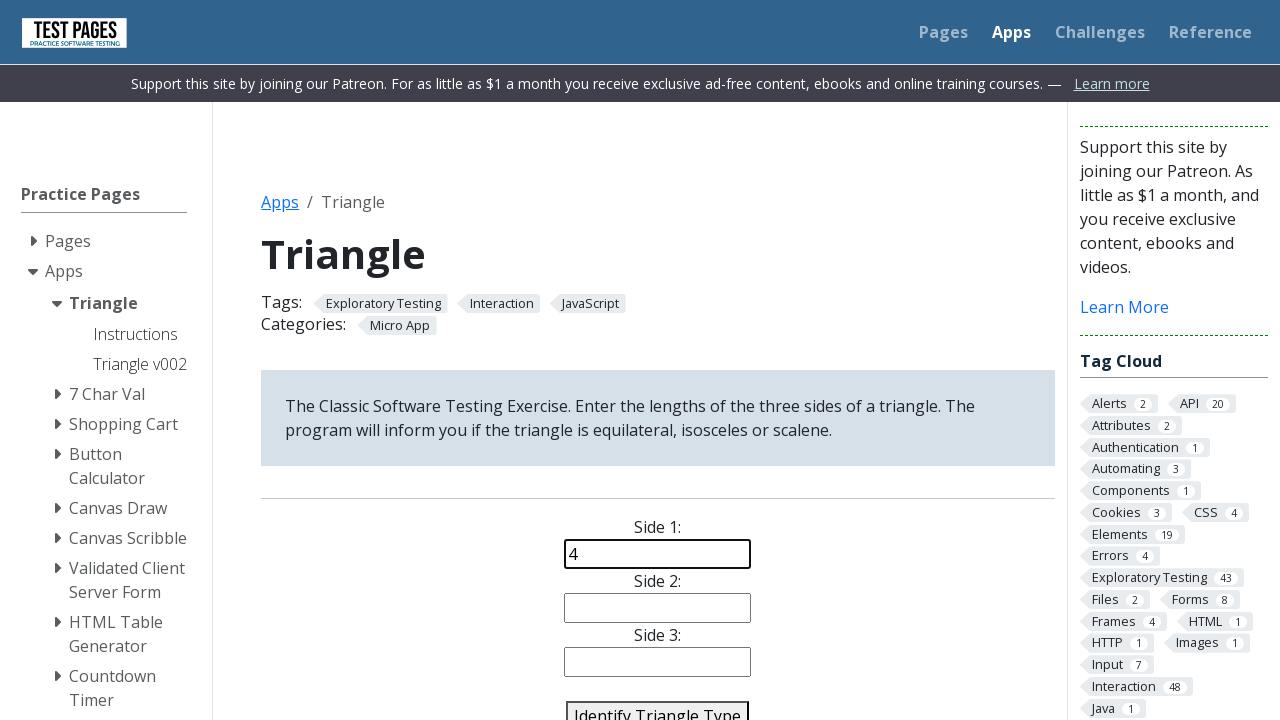

Filled side2 with value '5' on #side2
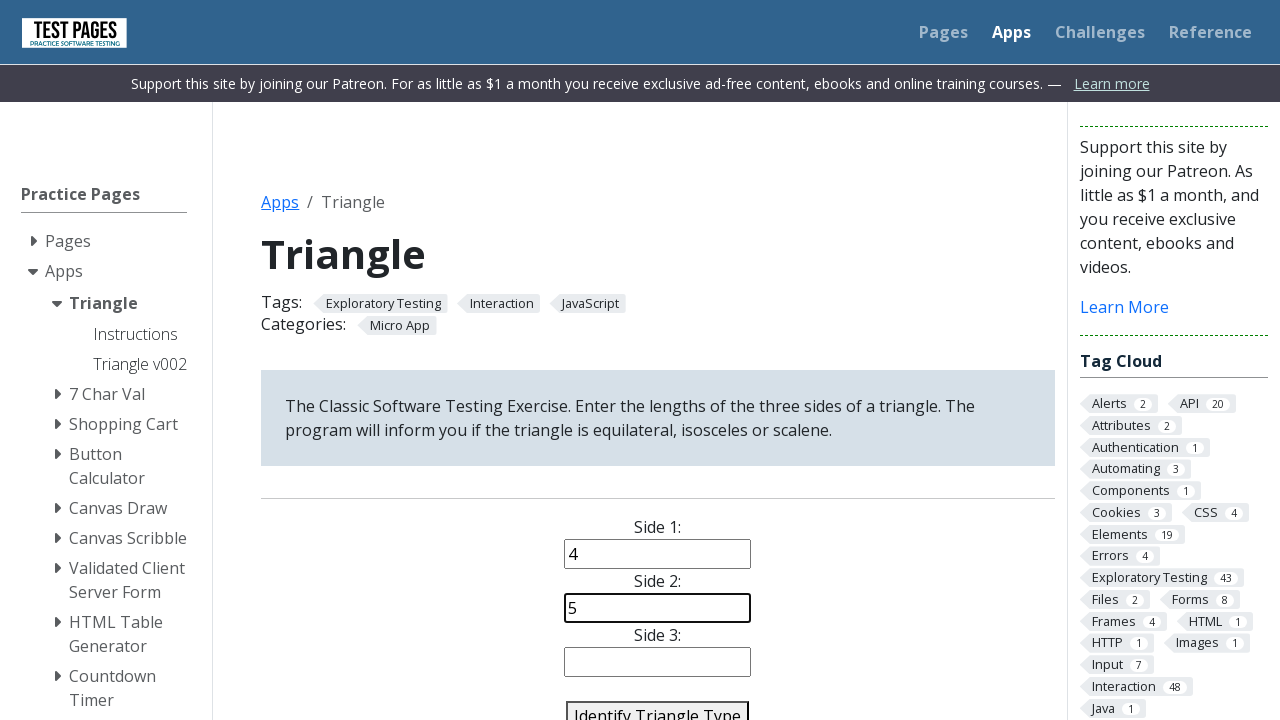

Filled side3 with value '4' on #side3
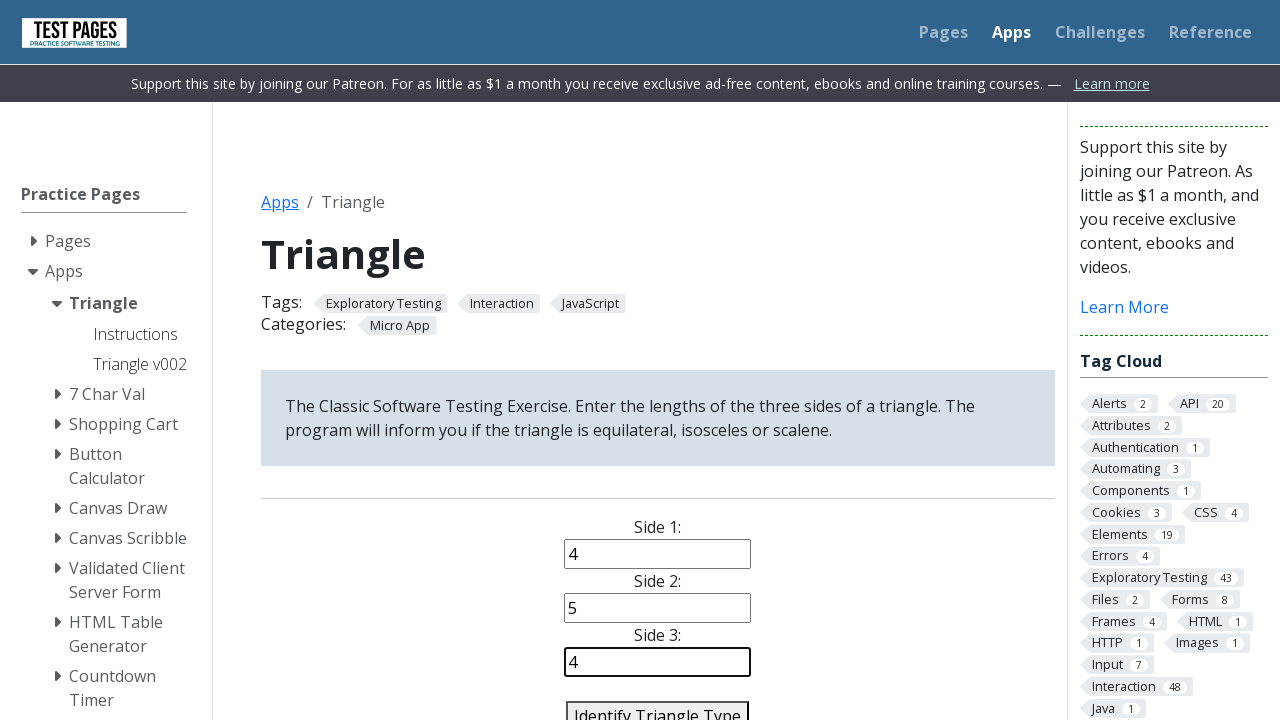

Clicked identify triangle button to classify triangle at (658, 705) on #identify-triangle-action
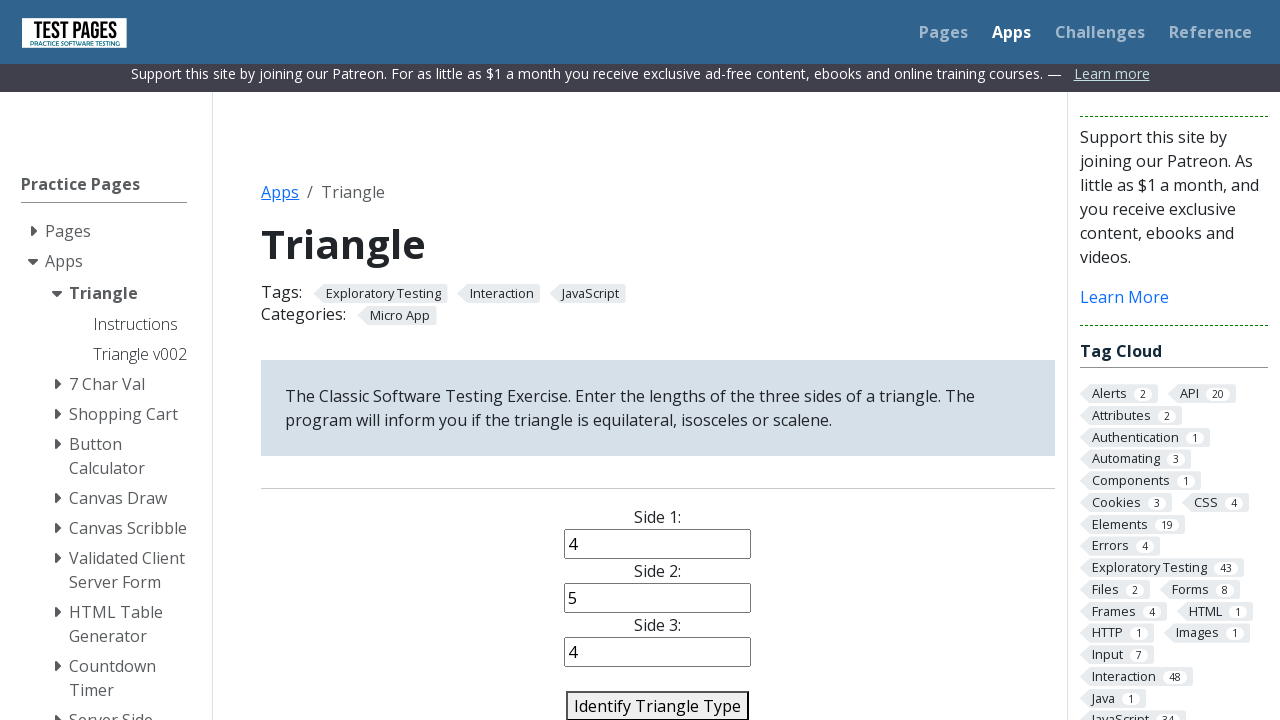

Verified triangle classification result is 'Isosceles'
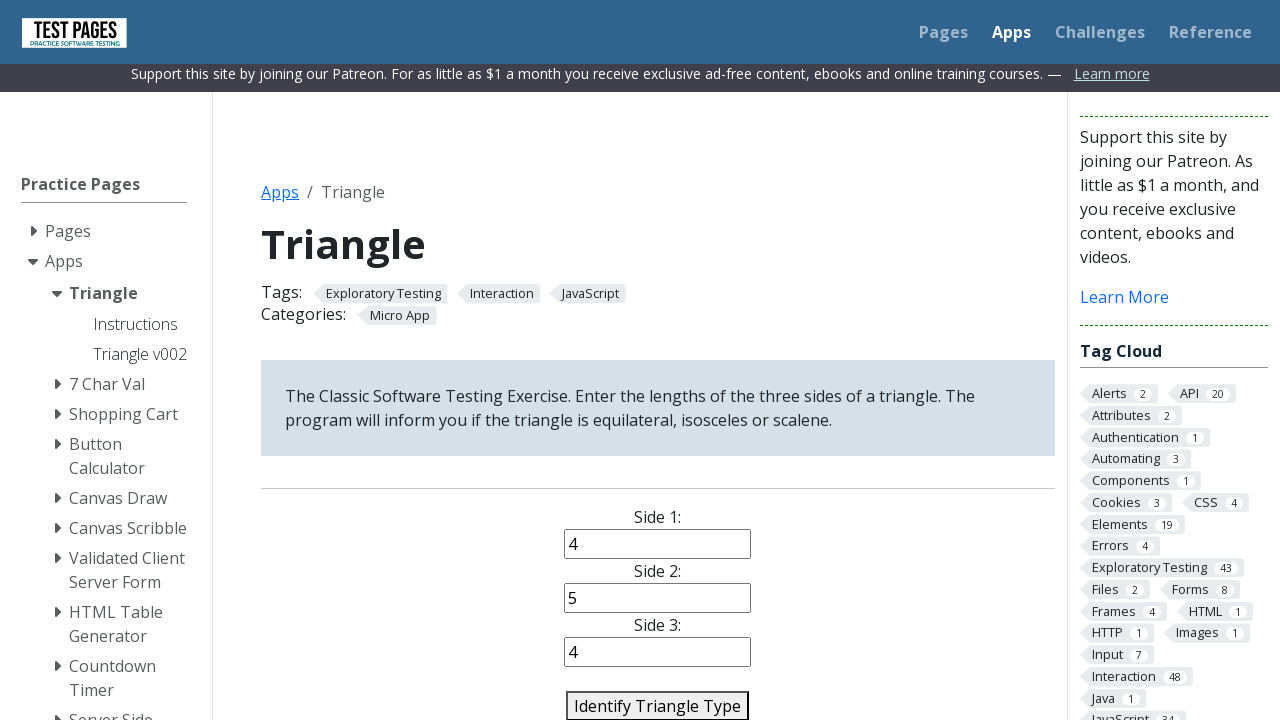

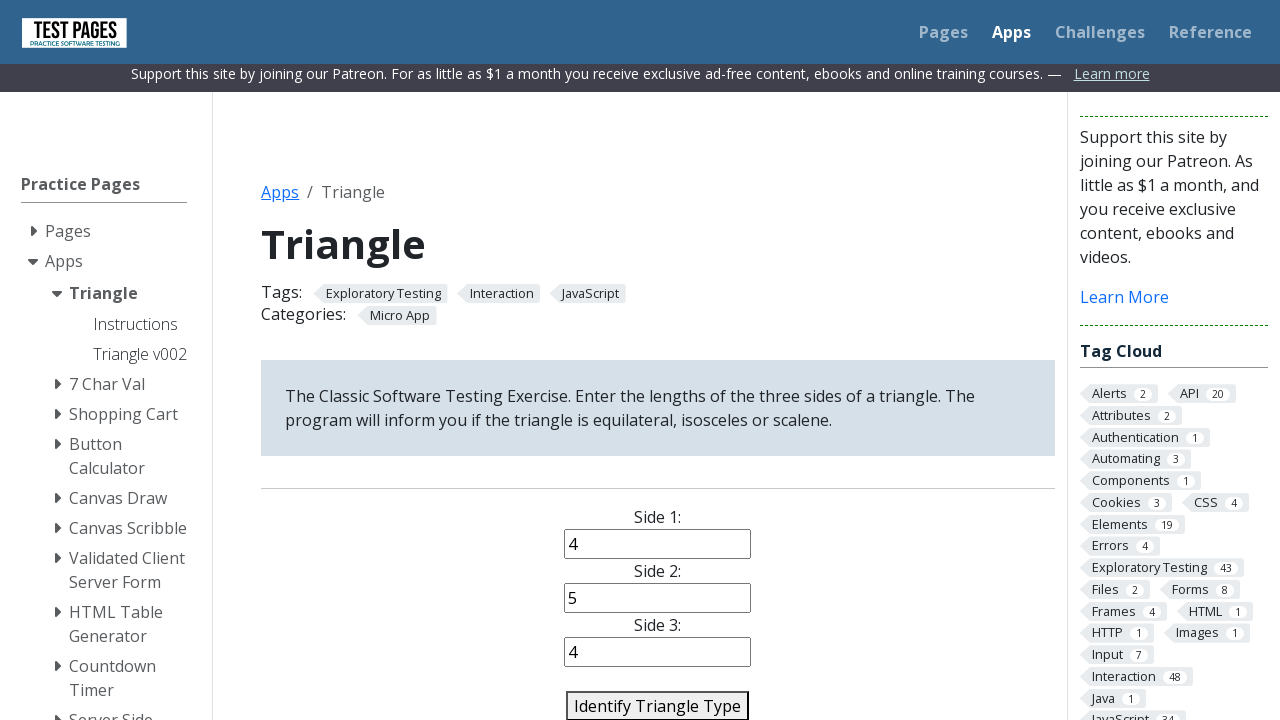